Tests the Click Me button on DemoQA buttons page by clicking it and verifying the dynamic click message appears

Starting URL: https://demoqa.com/elements

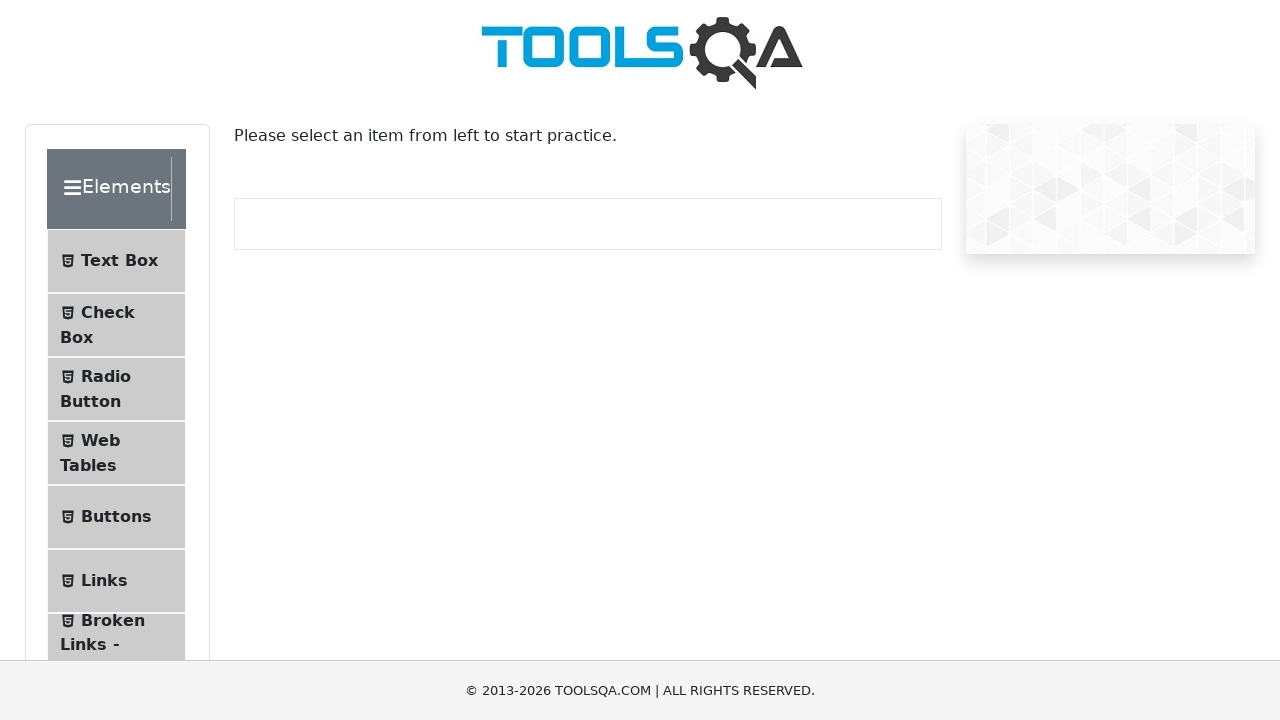

Clicked Buttons menu item in navigation at (116, 517) on li:has-text('Buttons')
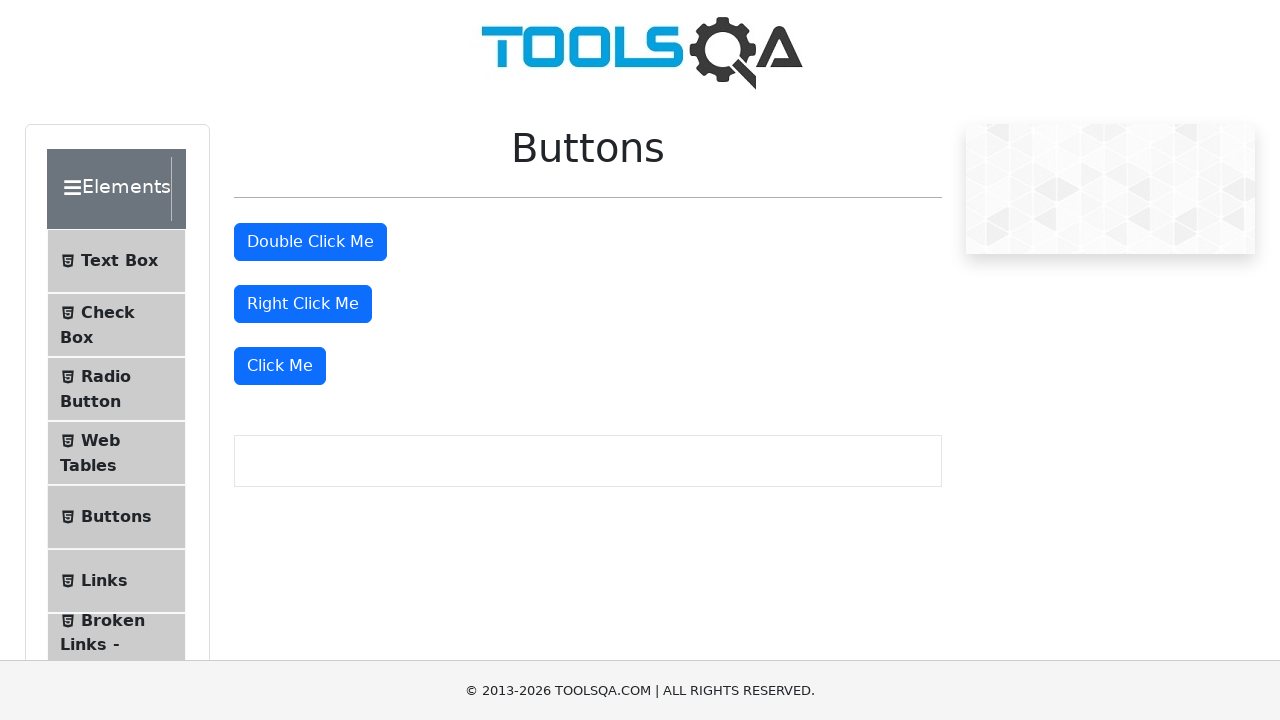

Buttons page loaded successfully
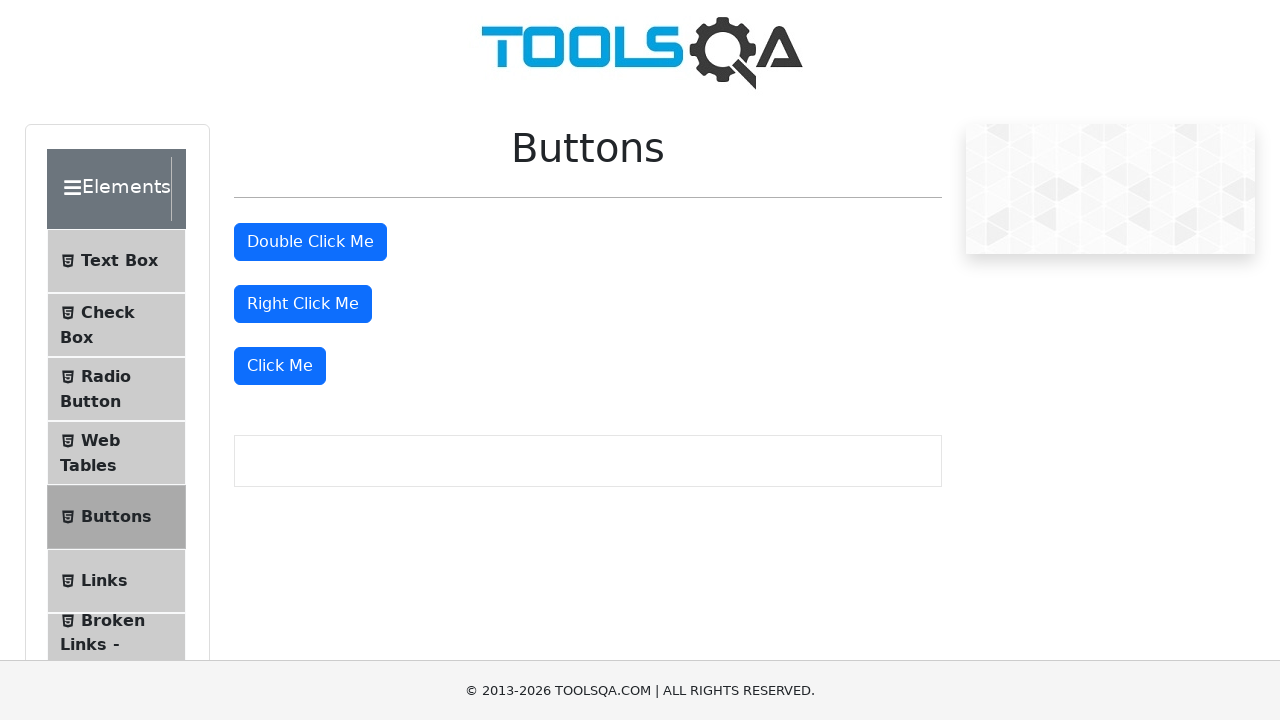

Clicked the 'Click Me' button at (280, 366) on internal:role=button[name="Click Me"s]
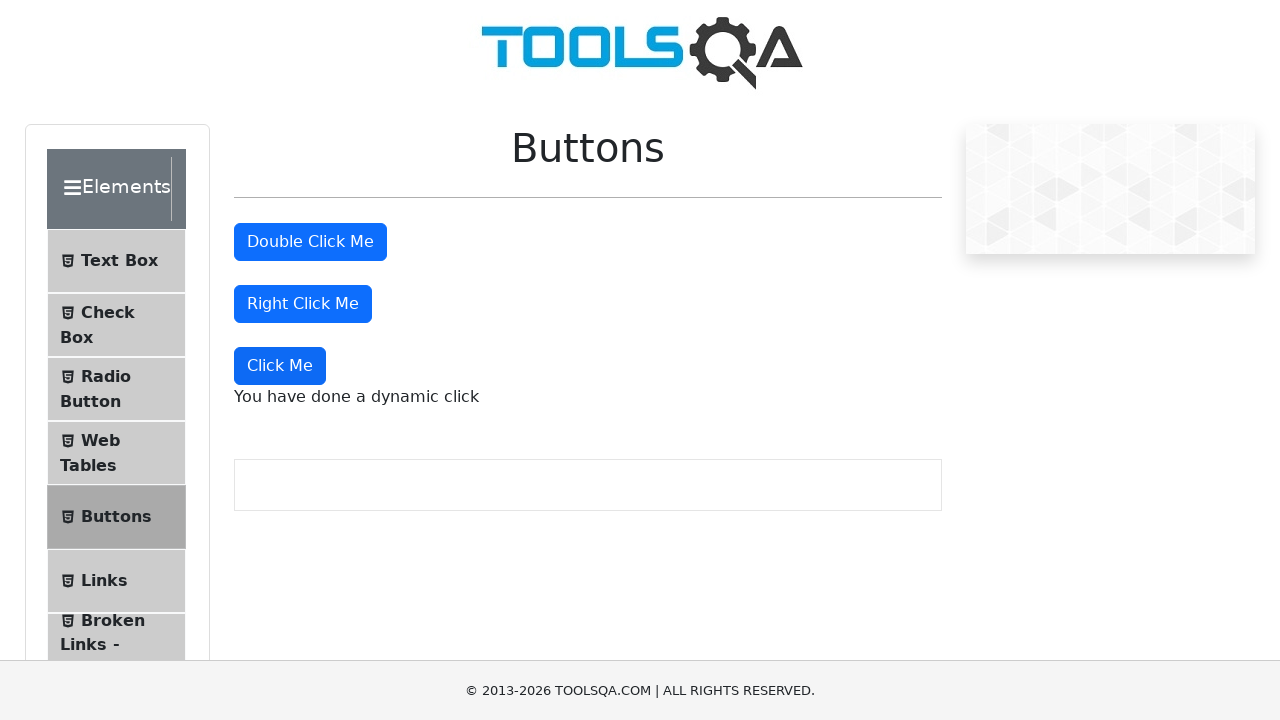

Dynamic click message appeared confirming button click
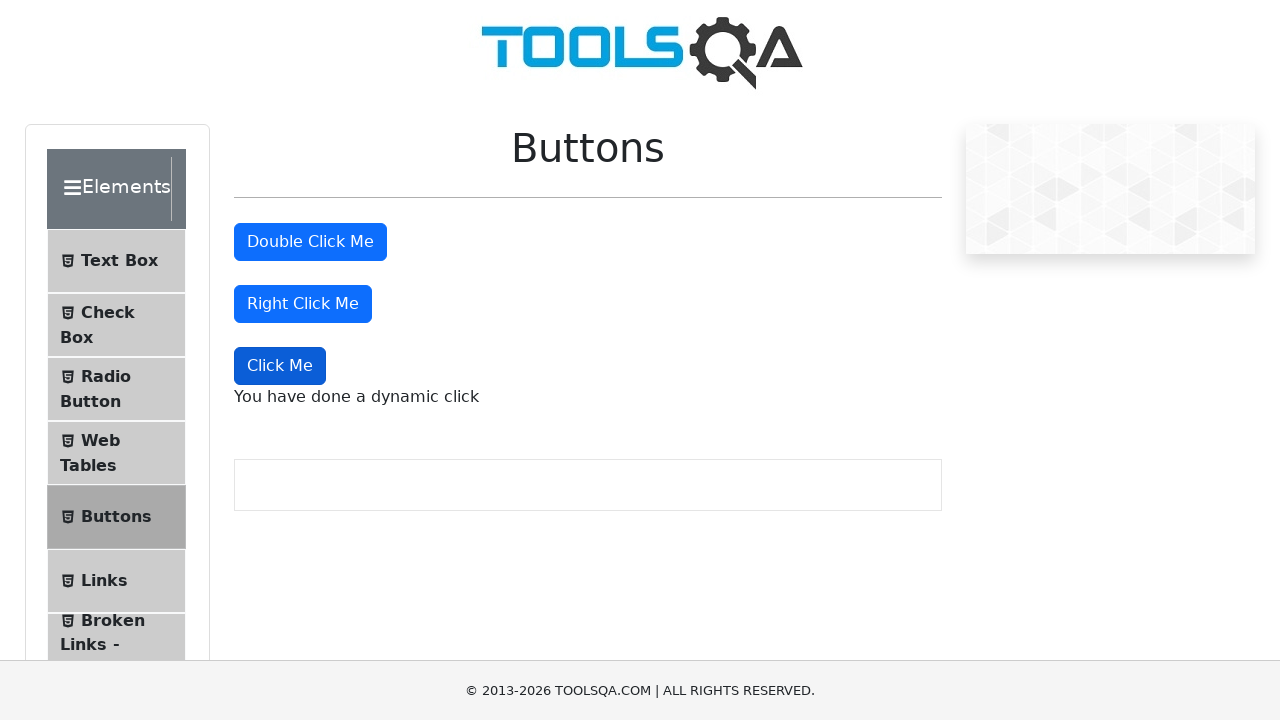

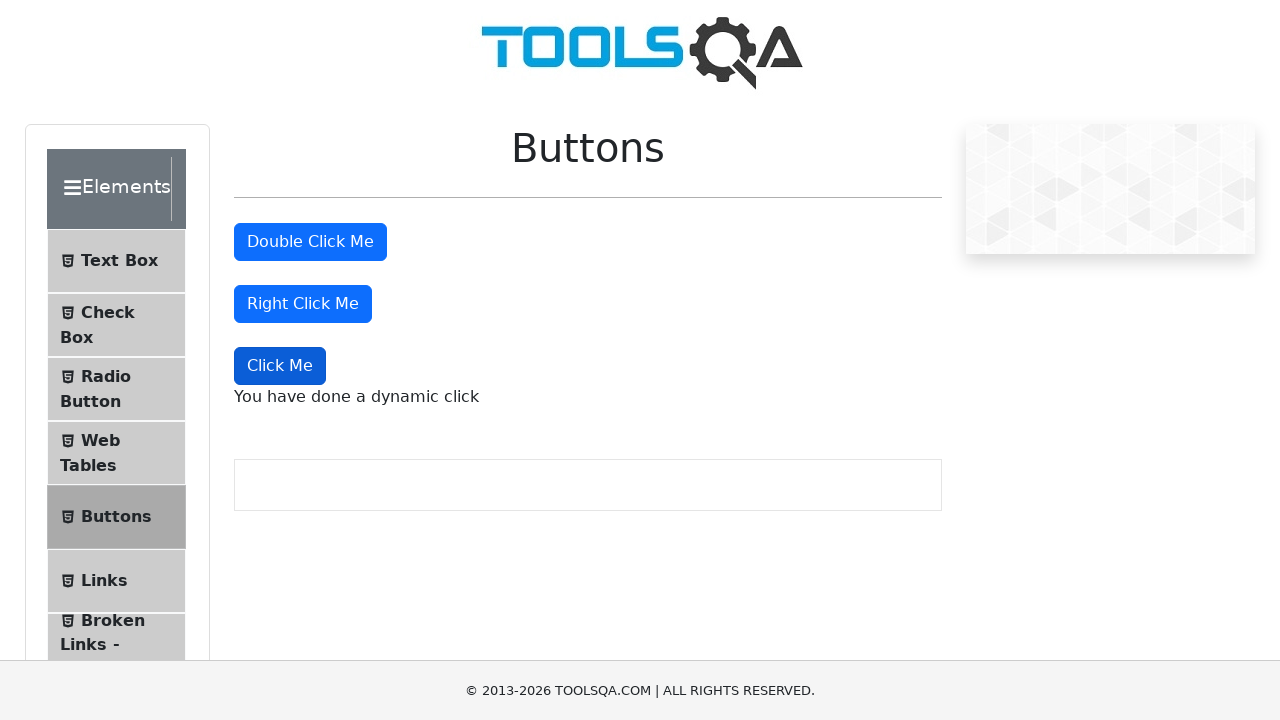